Tests the Playwright documentation site search functionality by opening the search dialog, typing a query, waiting for autocomplete suggestions, and clicking the first suggestion.

Starting URL: https://playwright.dev/

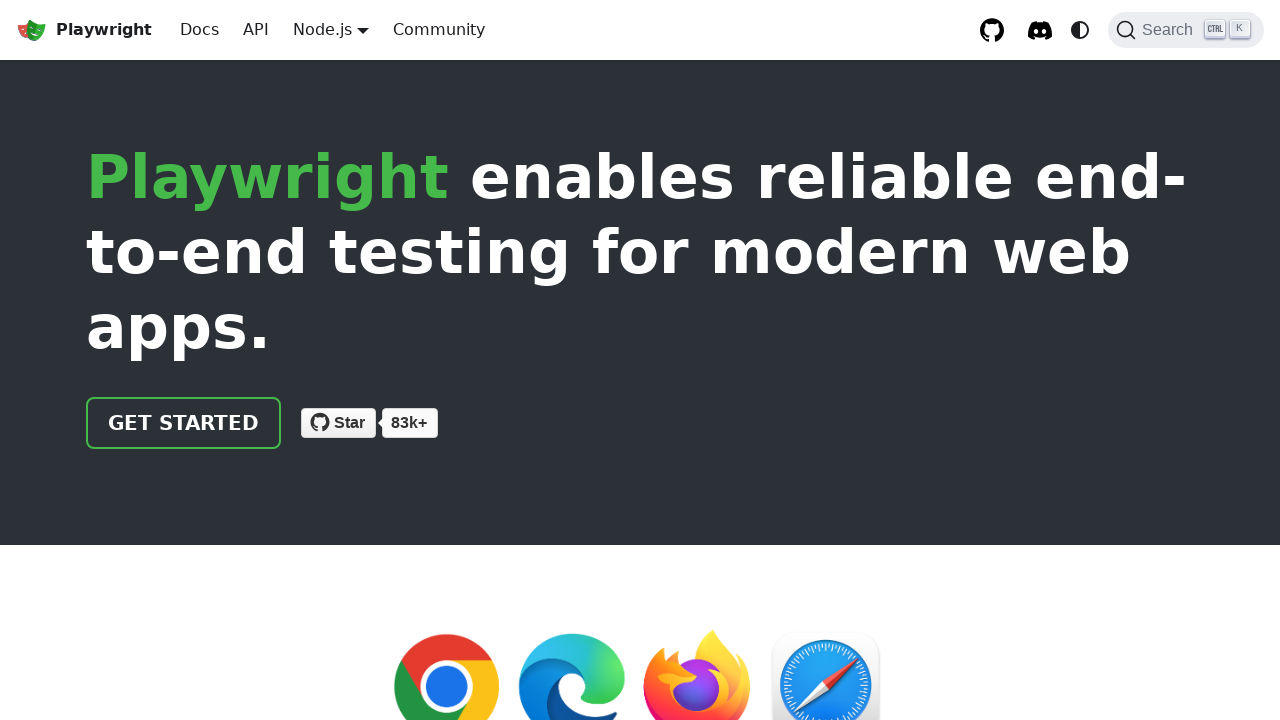

Clicked search button to open search dialog at (1186, 30) on button >> internal:has-text="Search"i
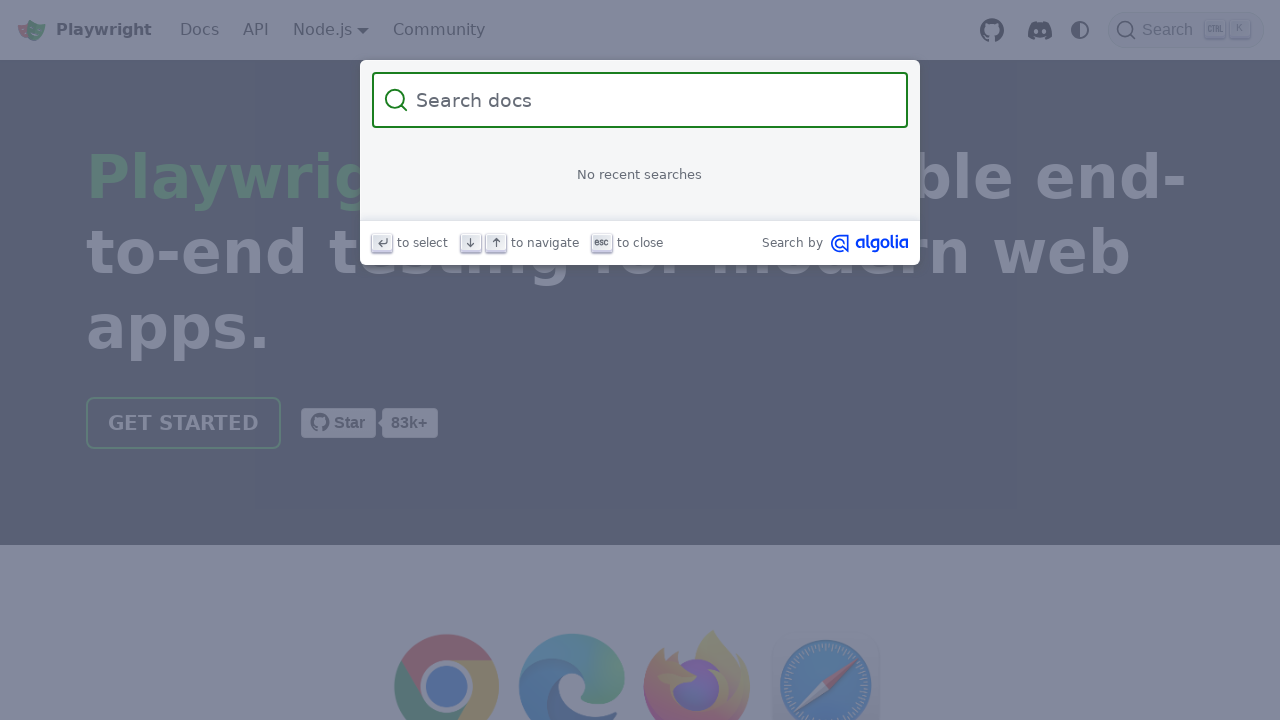

Filled search input with 'locators' query on internal:attr=[placeholder="Search docs"i]
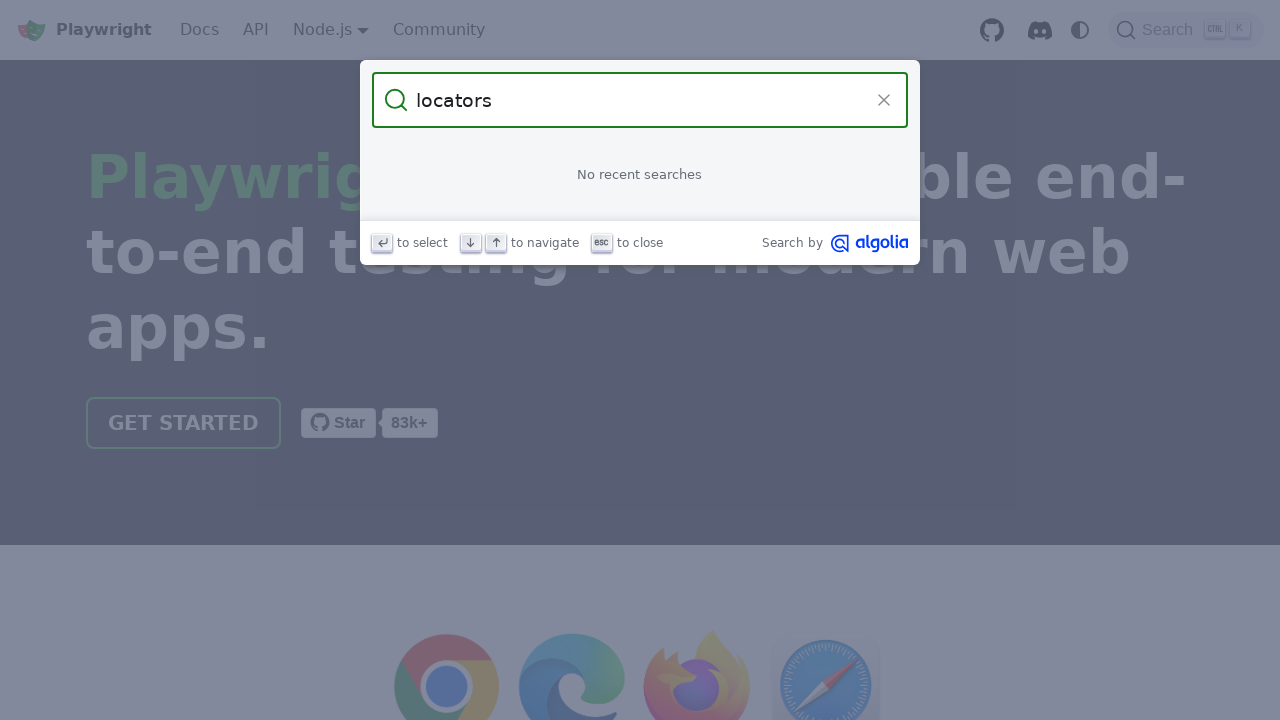

Autocomplete suggestions appeared
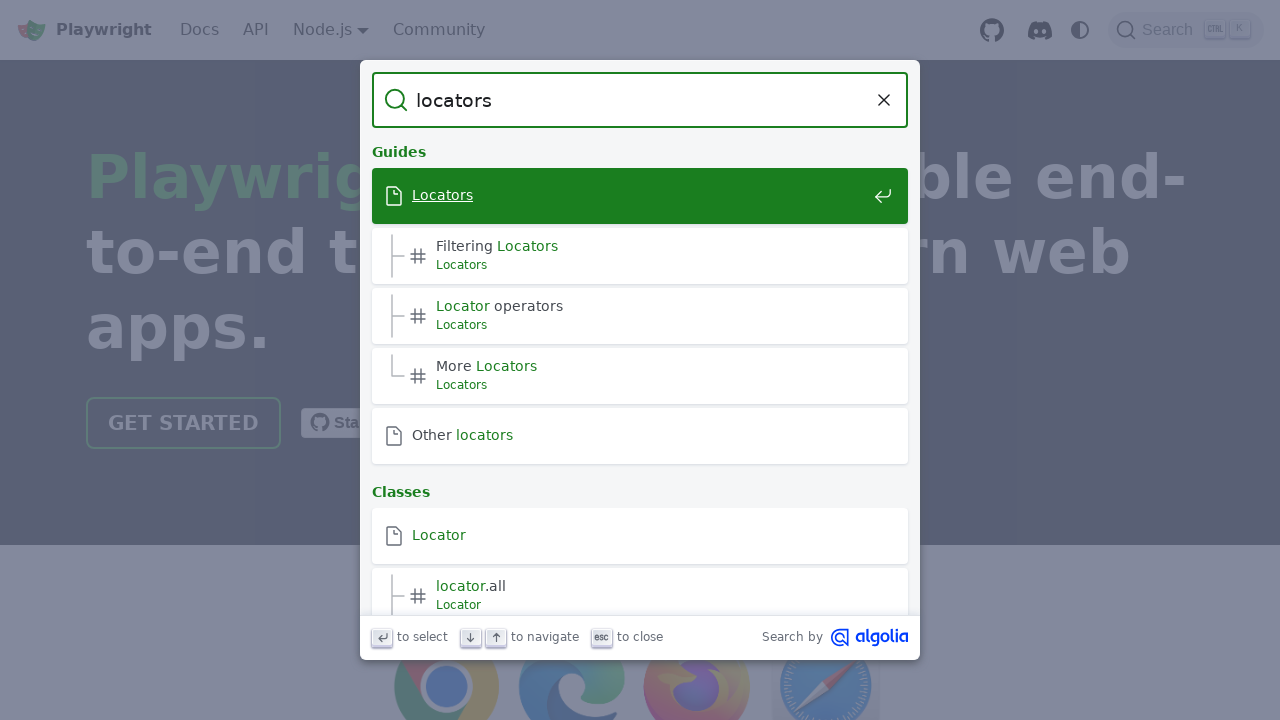

Clicked the first search suggestion at (640, 198) on .DocSearch-Hit >> nth=0
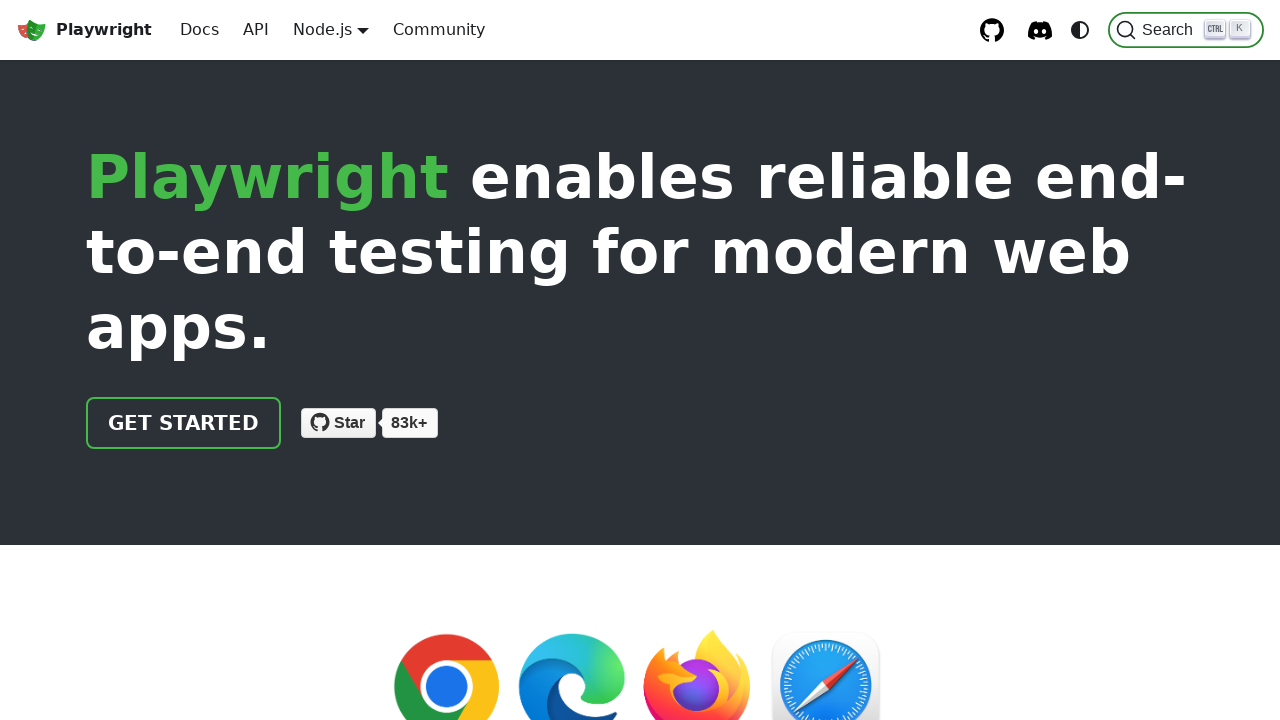

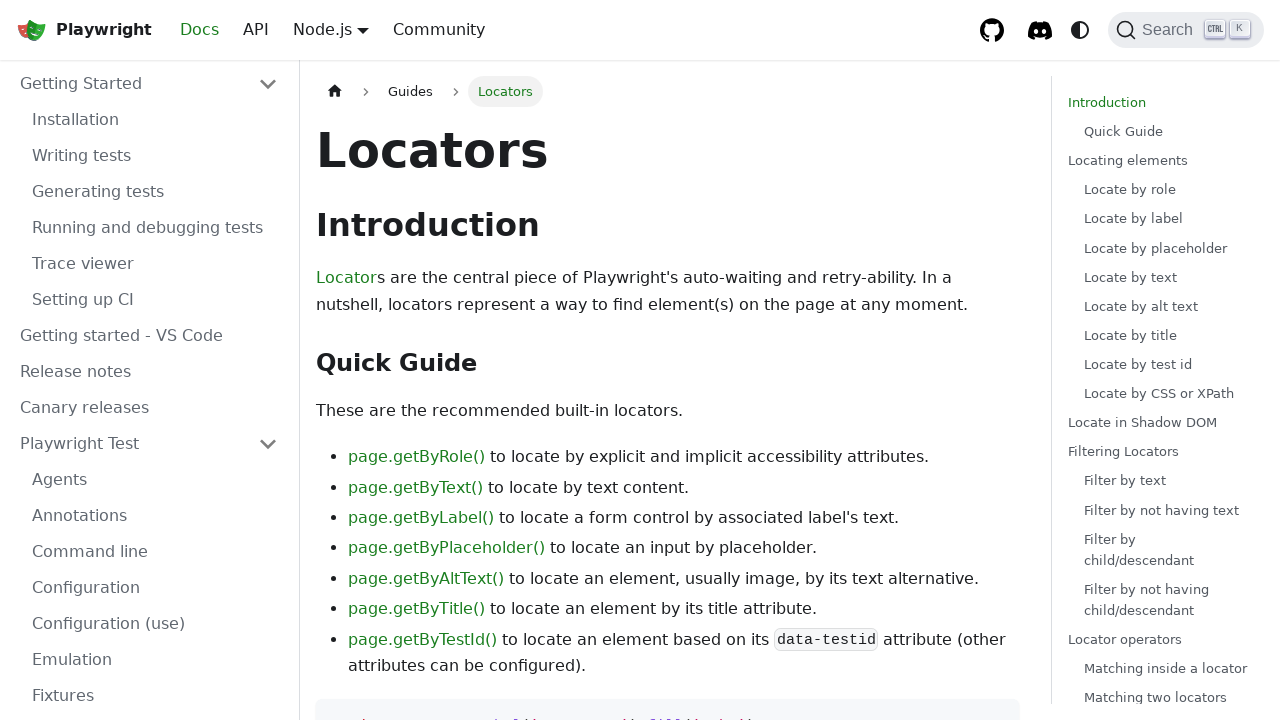